Tests drag and drop functionality within an iframe by dragging photo items to a trash container using both the dragTo method and manual mouse control approach.

Starting URL: https://www.globalsqa.com/demo-site/draganddrop/

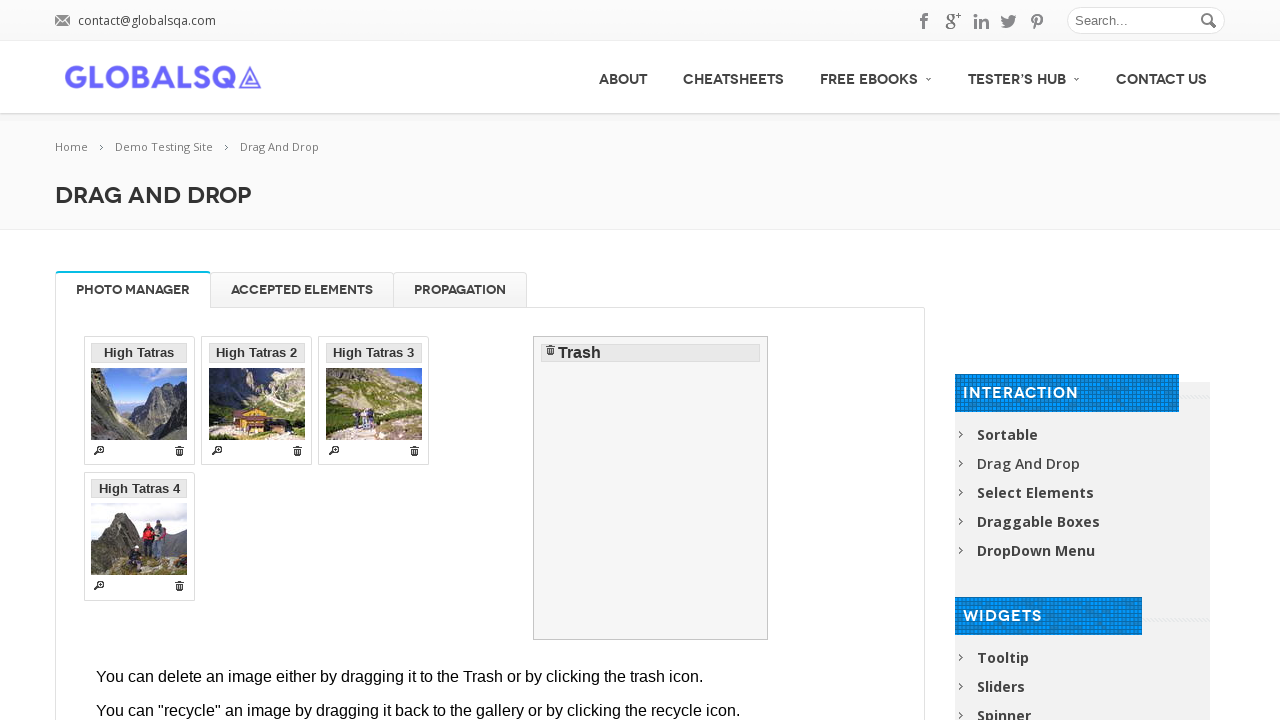

Navigated to drag and drop demo site
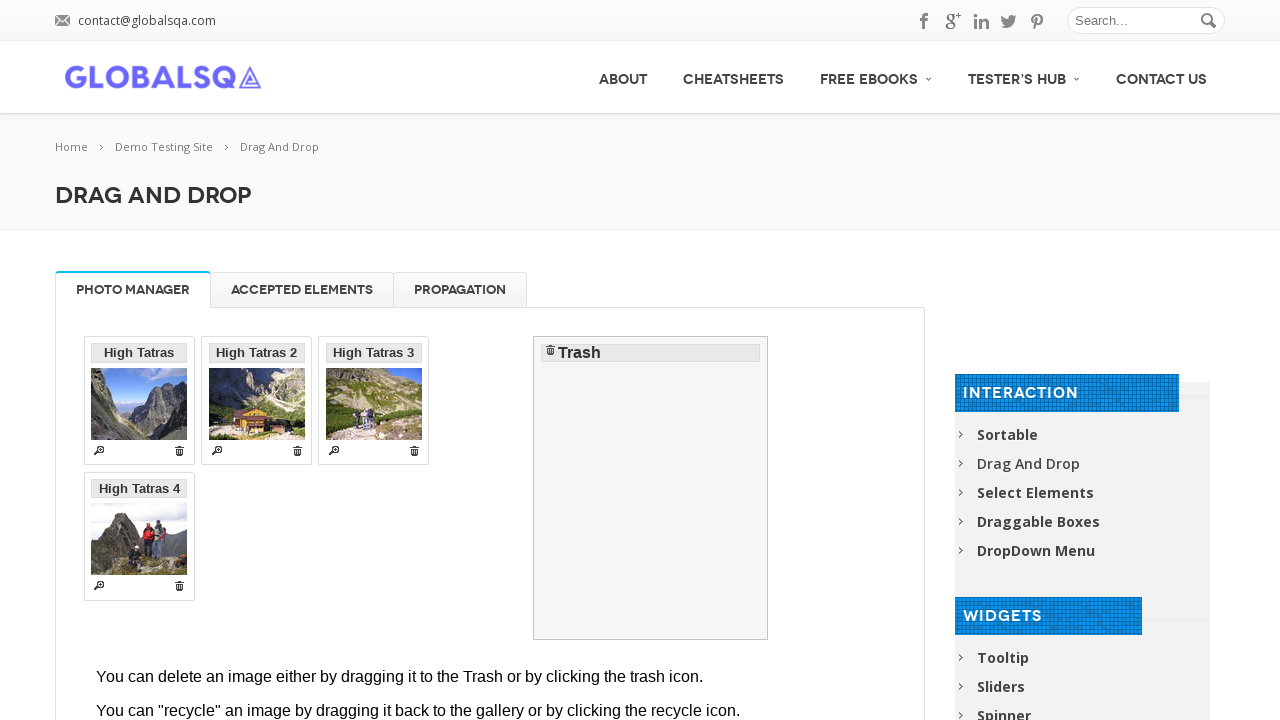

Located Photo Manager iframe
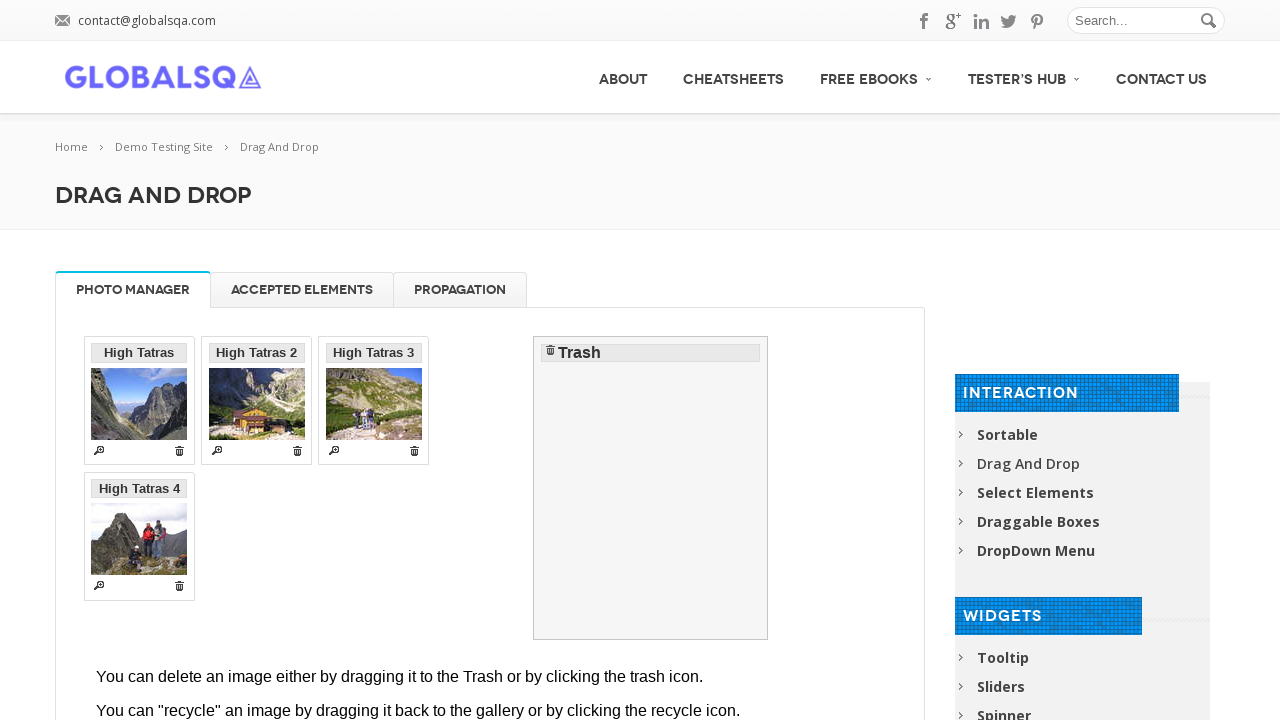

Dragged 'High Tatras 2' to trash using dragTo method at (651, 488)
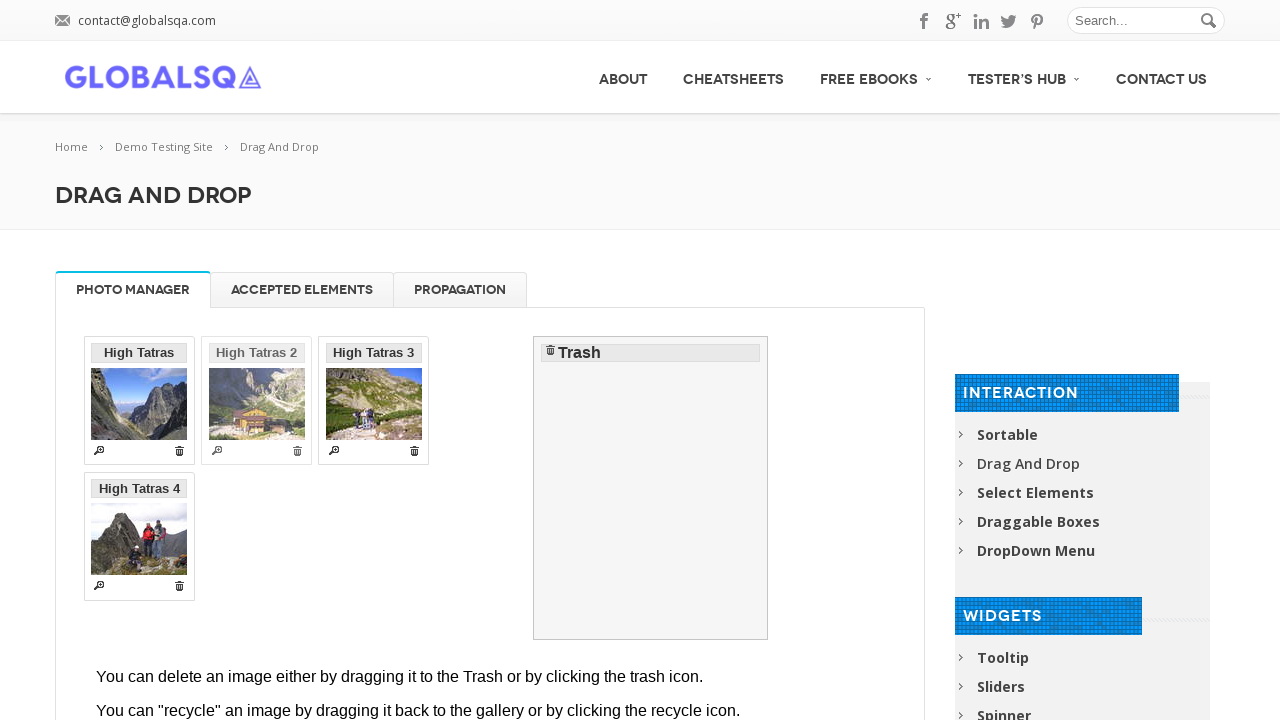

Hovered over 'High Tatras 4' photo item at (374, 401) on [rel-title="Photo Manager"] iframe >> internal:control=enter-frame >> li >> inte
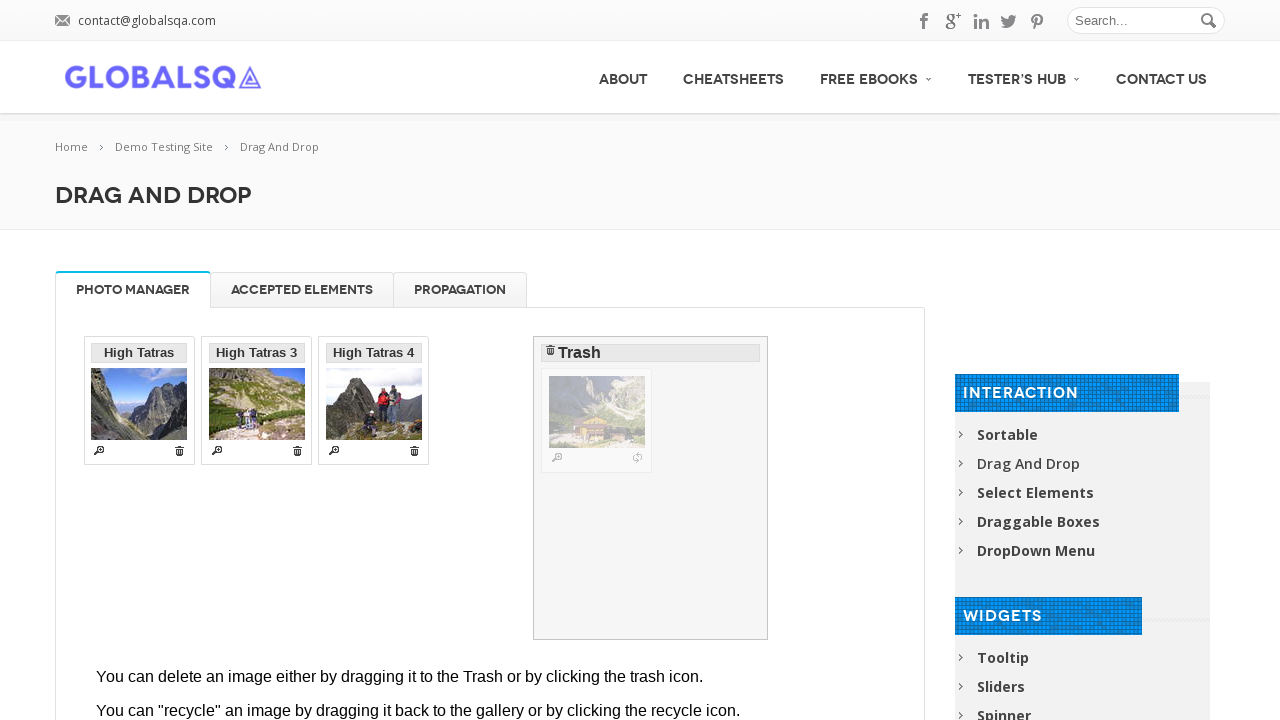

Pressed down mouse button on 'High Tatras 4' at (374, 401)
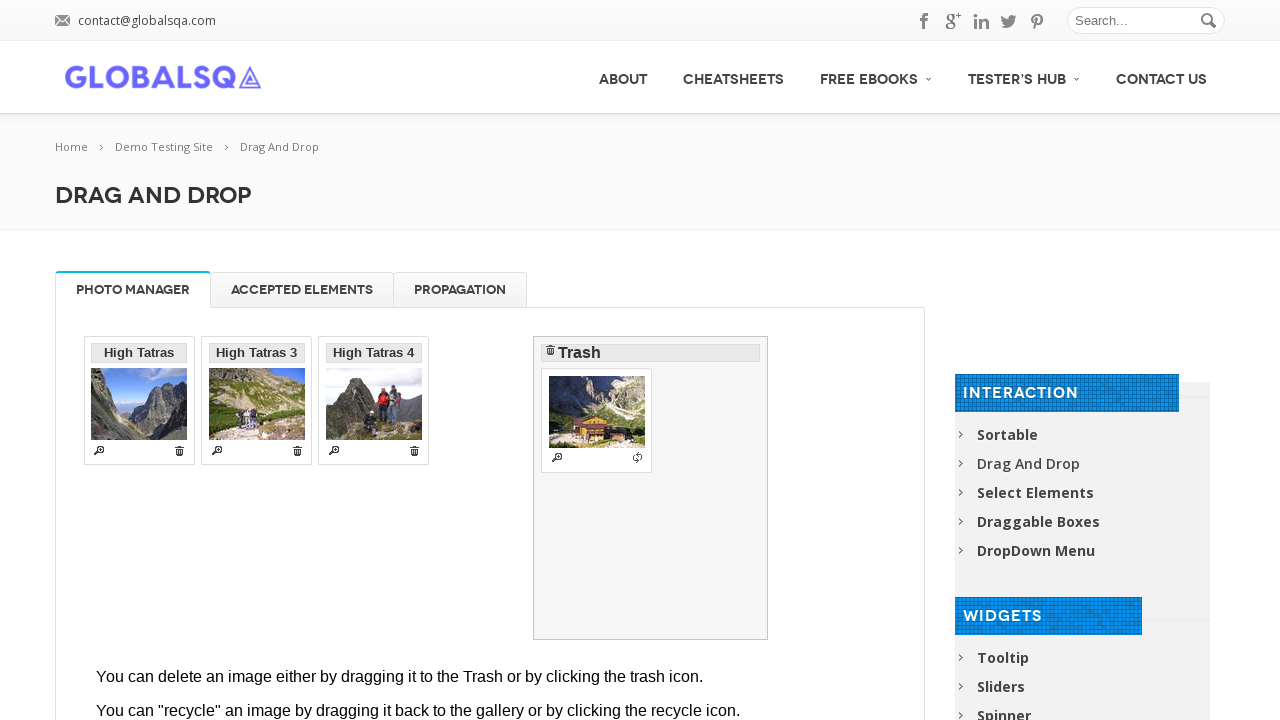

Moved mouse to trash container at (651, 488) on [rel-title="Photo Manager"] iframe >> internal:control=enter-frame >> #trash
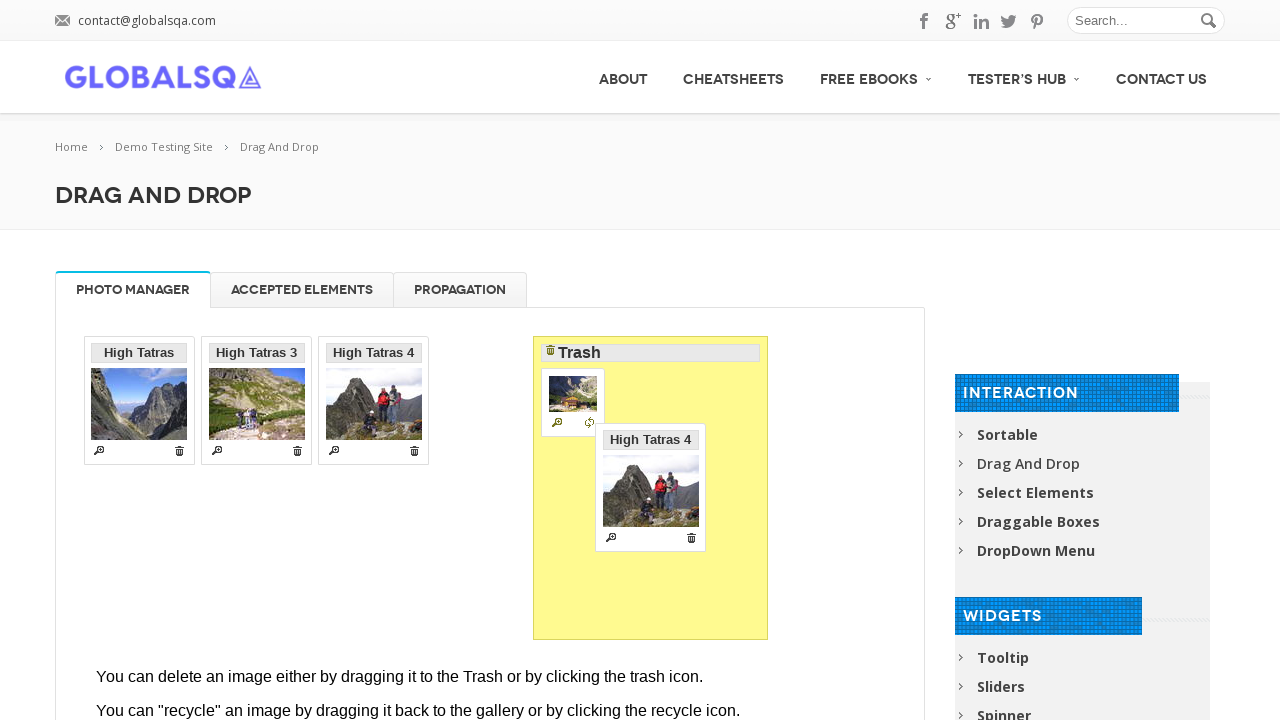

Released mouse button to drop 'High Tatras 4' in trash at (651, 488)
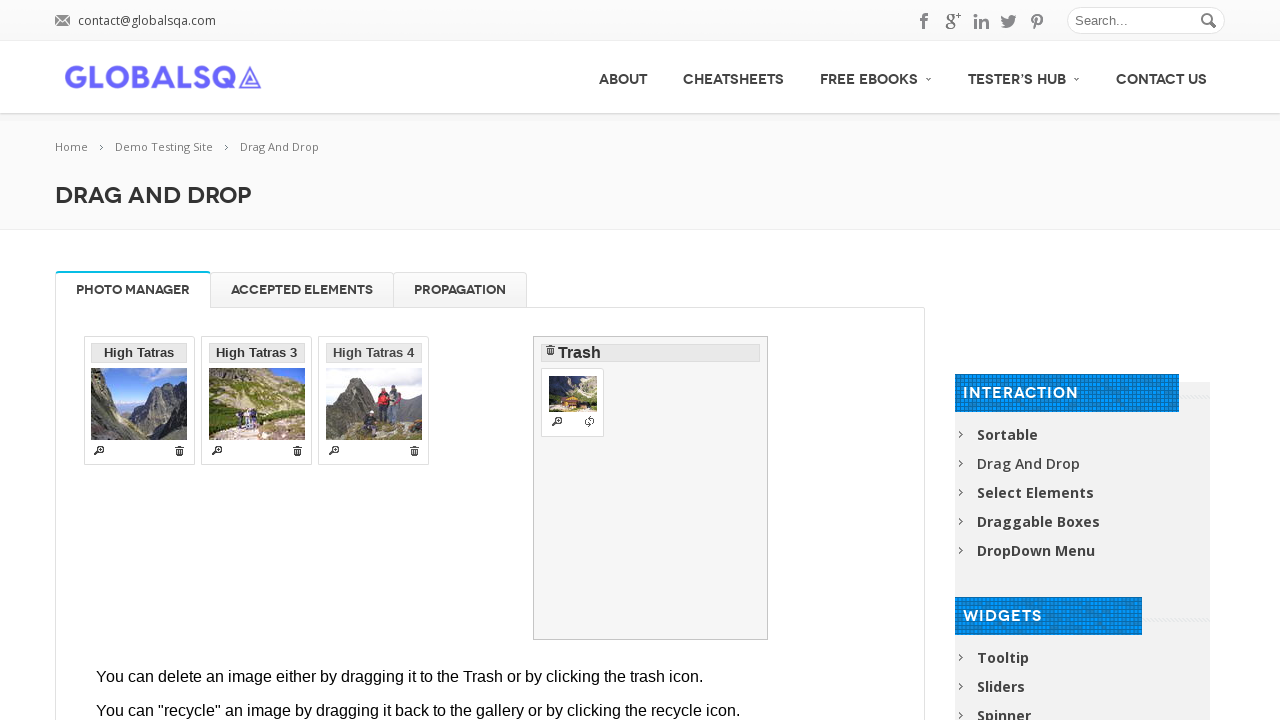

Verified both 'High Tatras 2' and 'High Tatras 4' are in trash
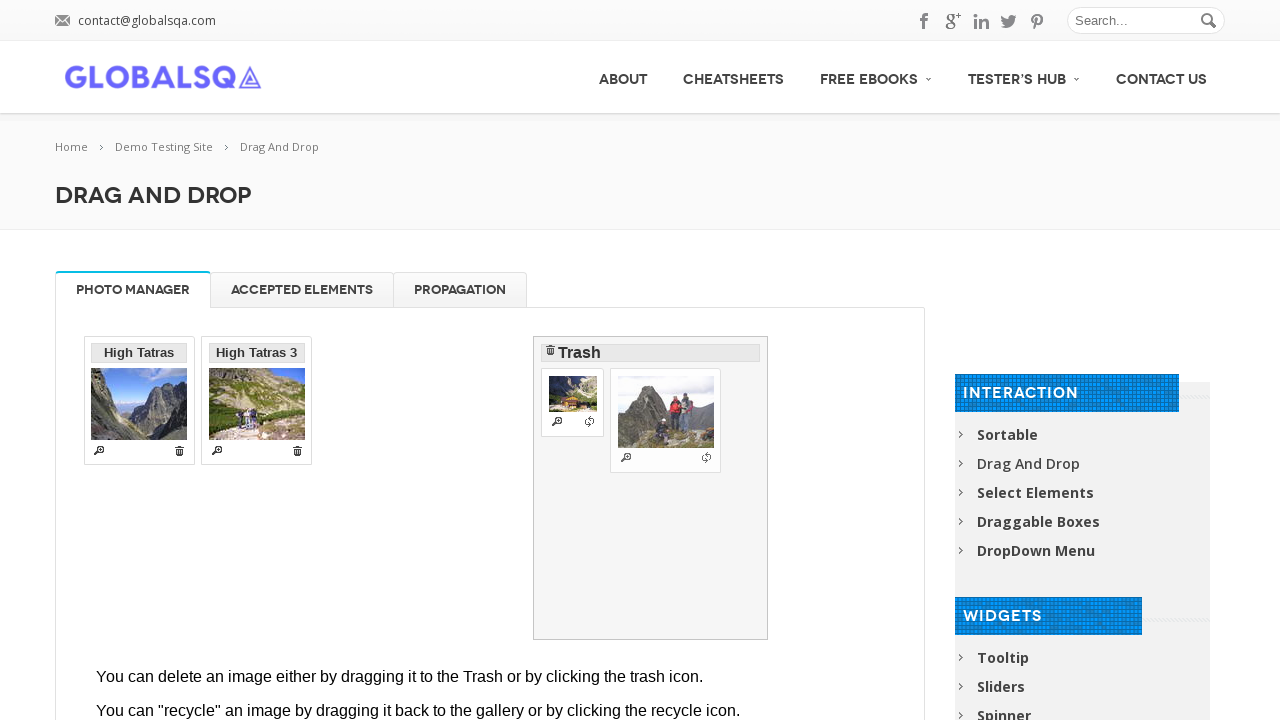

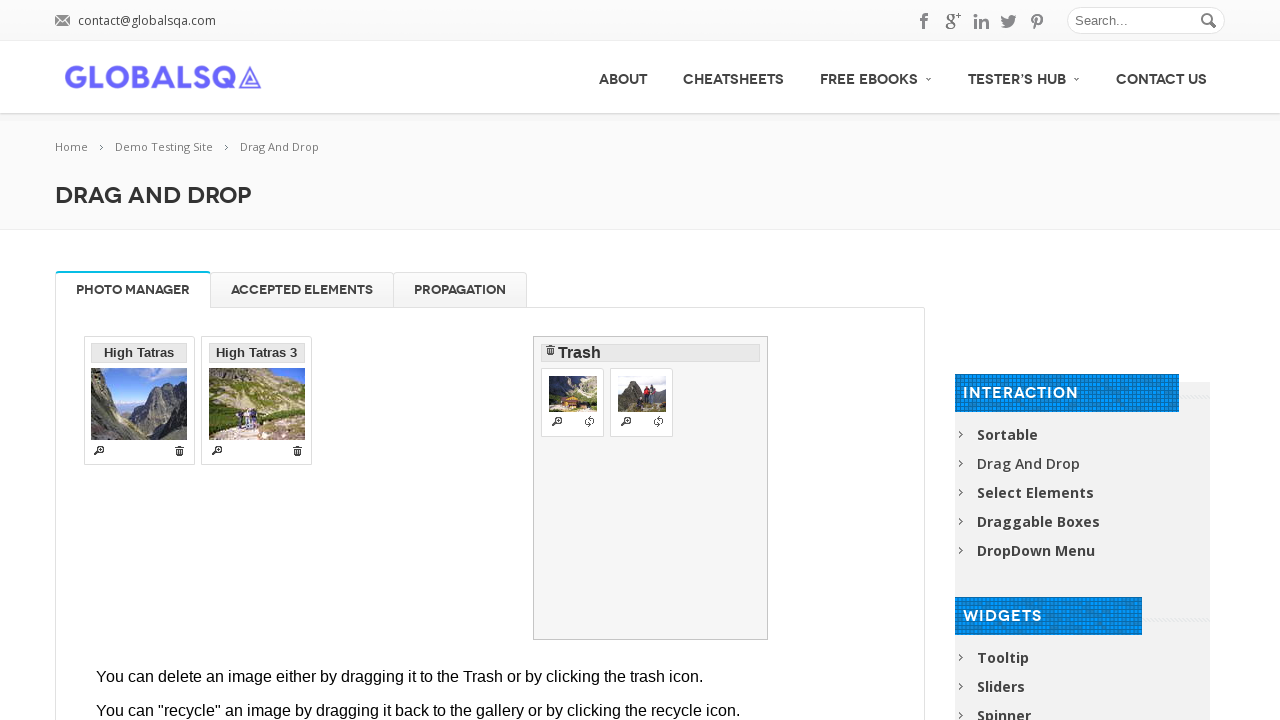